Tests dynamic loading functionality by clicking a start button and waiting for dynamically loaded content to appear

Starting URL: http://the-internet.herokuapp.com/dynamic_loading/2

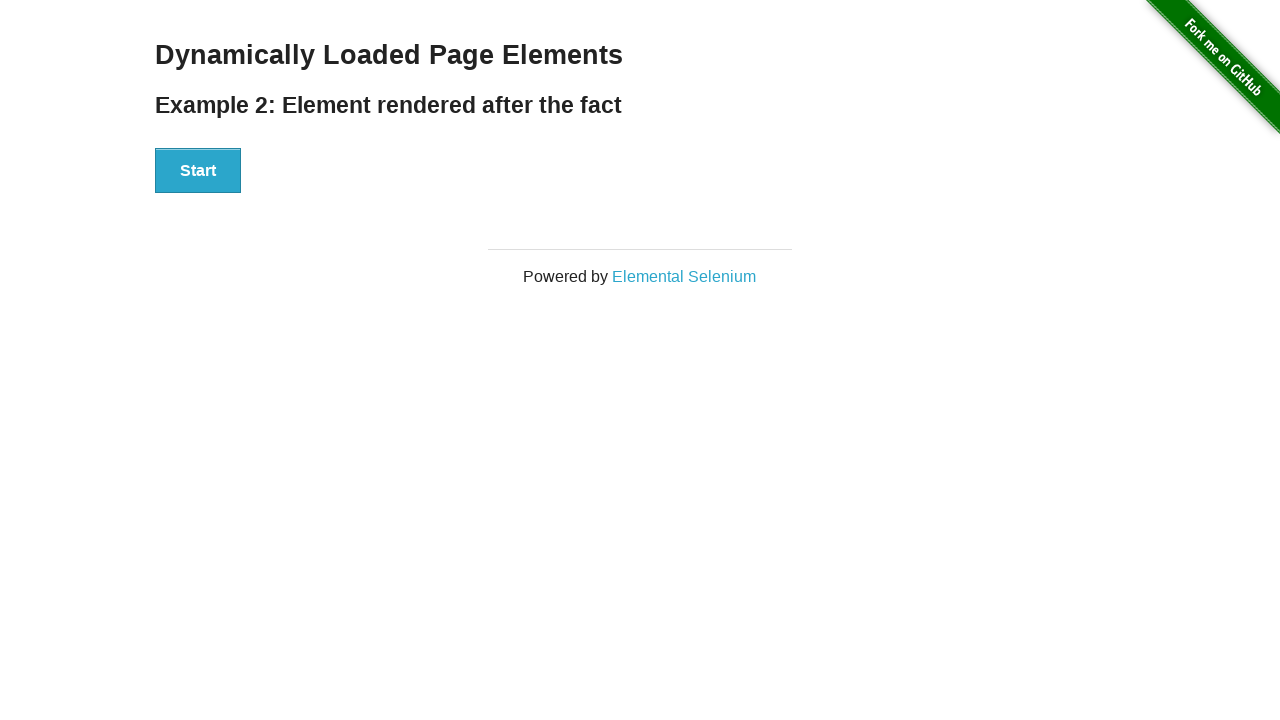

Clicked start button to trigger dynamic loading at (198, 171) on #start>button
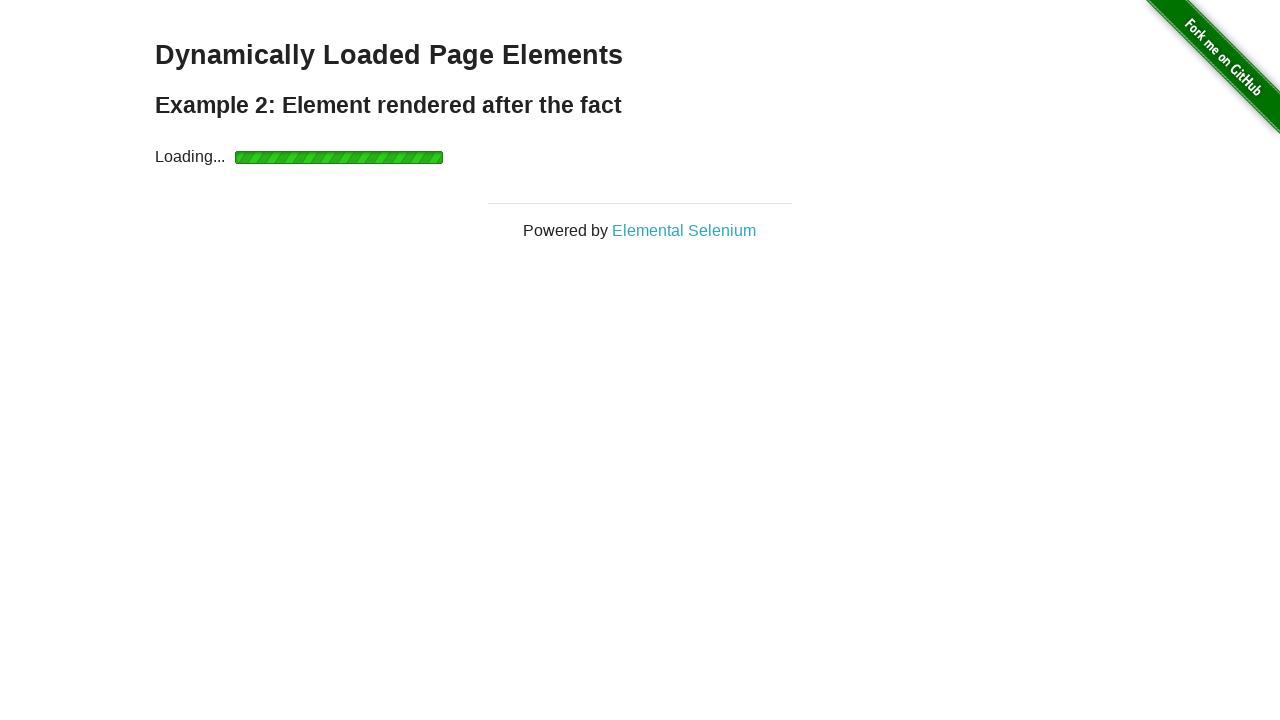

Waited for dynamically loaded element to appear
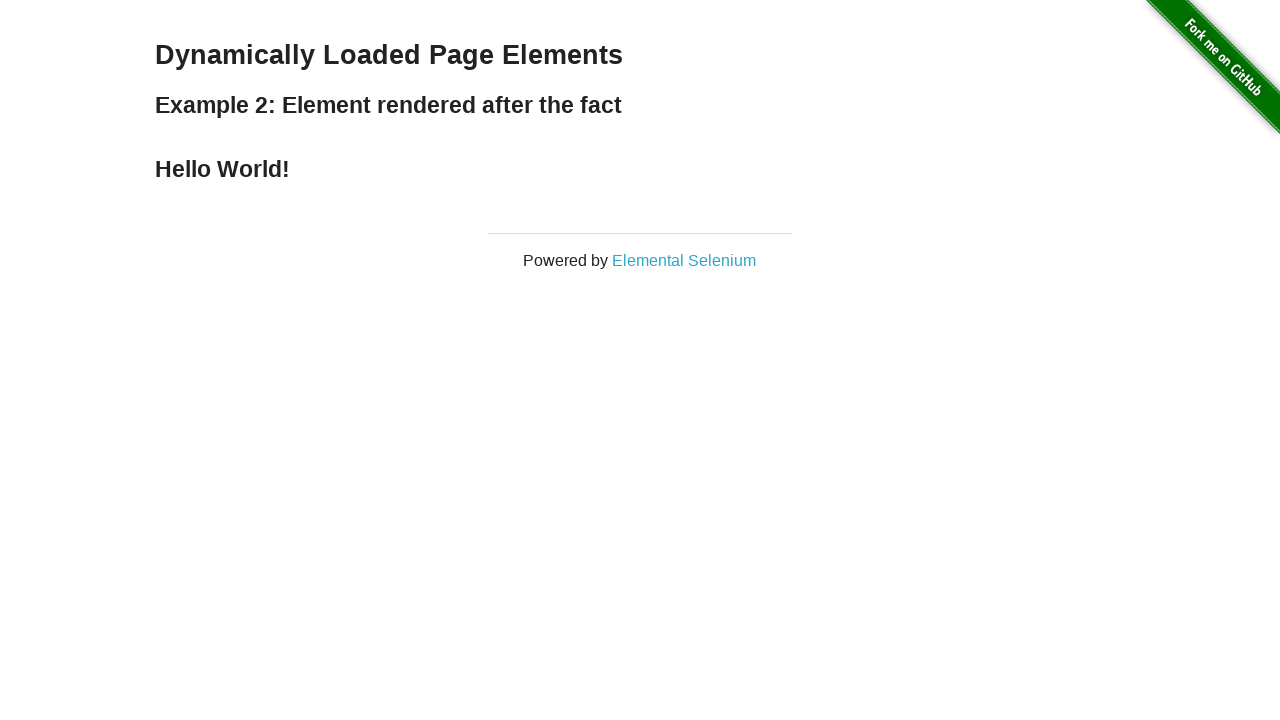

Located the dynamically loaded h4 element
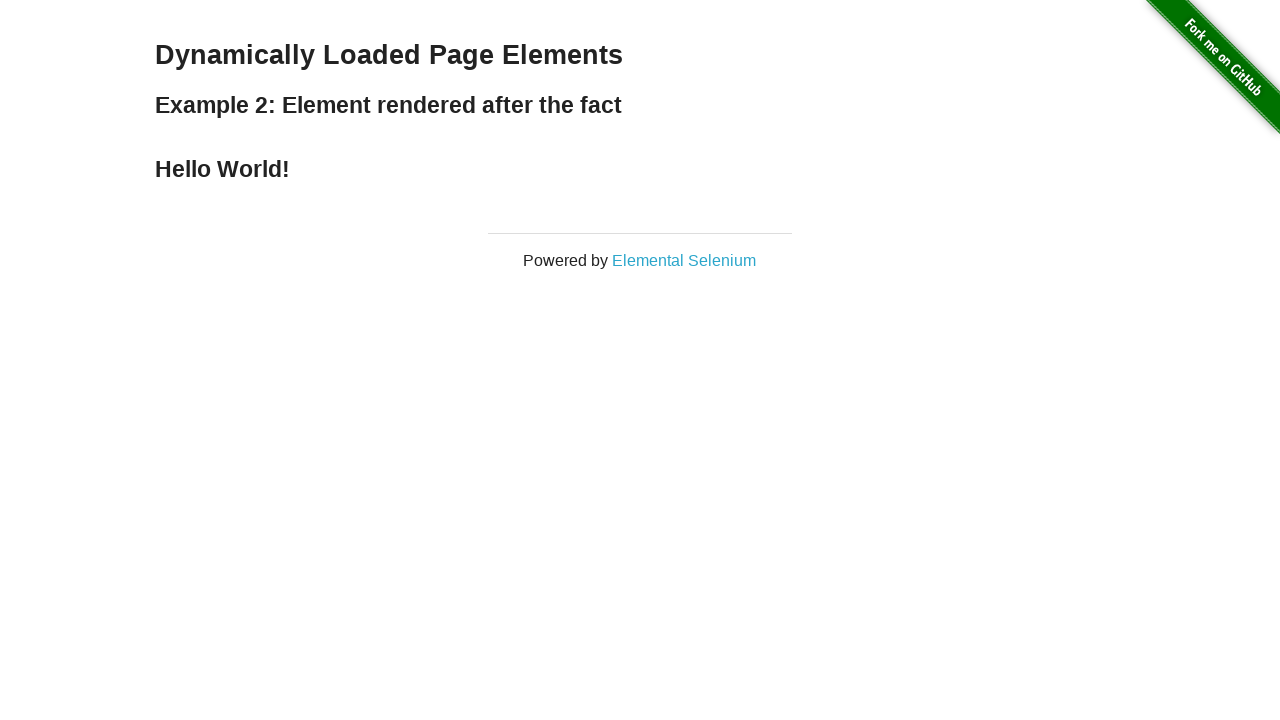

Retrieved text content: 'Hello World!'
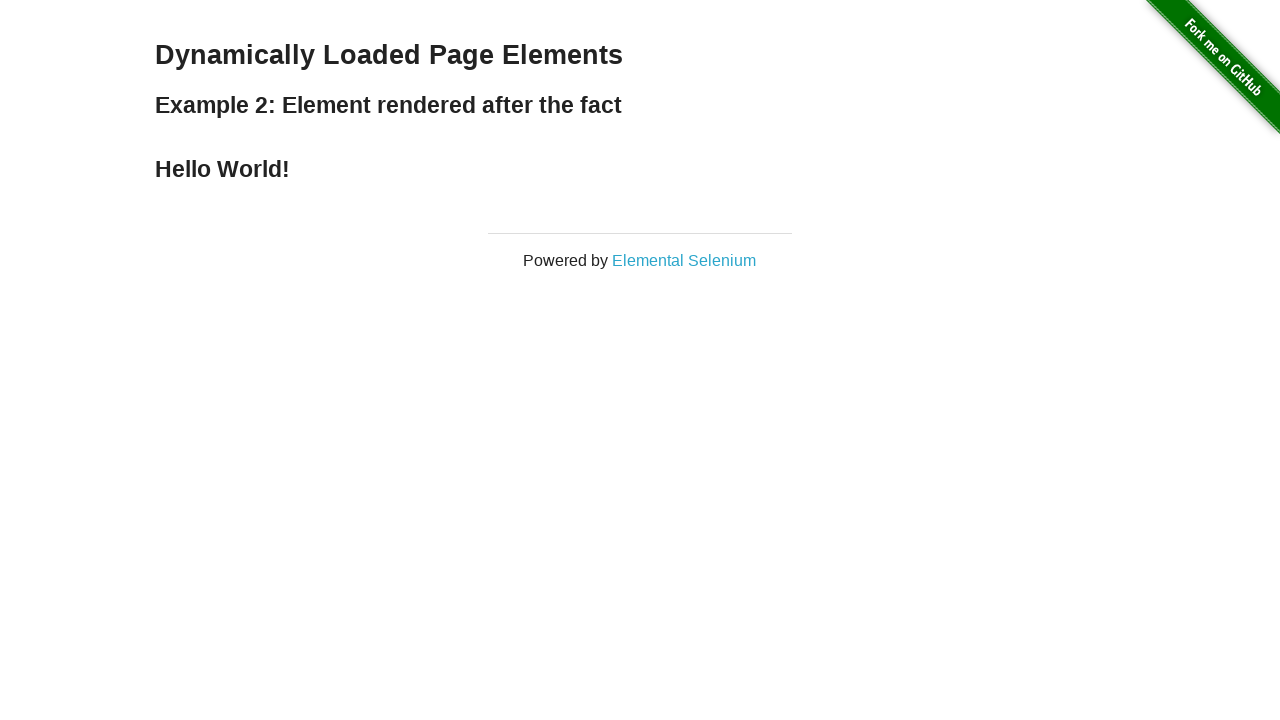

Printed text content to console
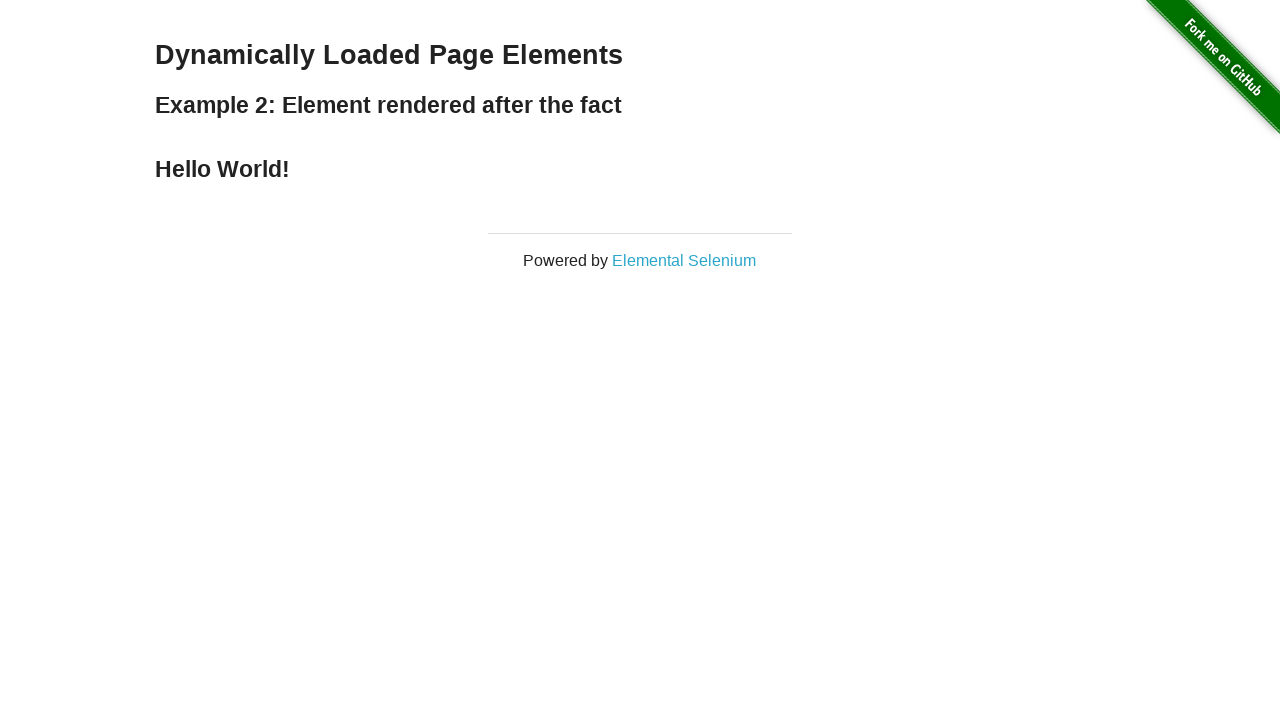

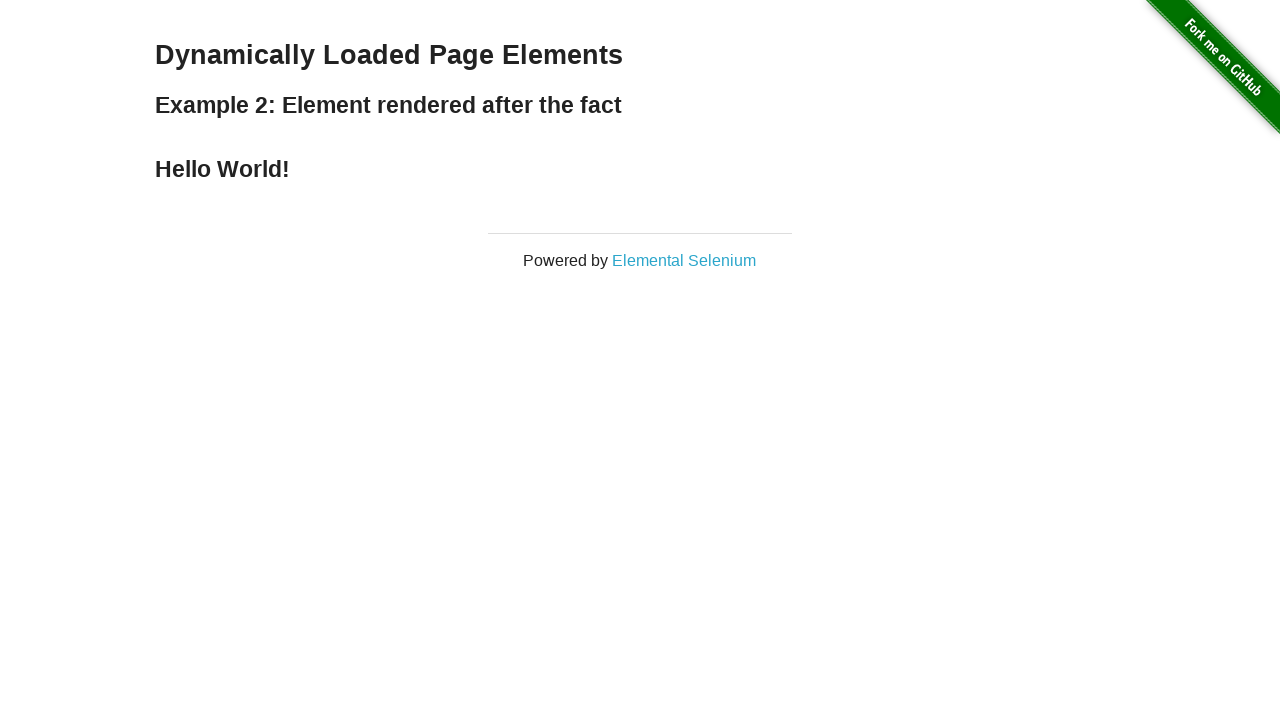